Tests setting a date value in a calendar/datepicker field using JavaScript execution

Starting URL: http://seleniumpractise.blogspot.com/2016/08/how-to-handle-calendar-in-selenium.html

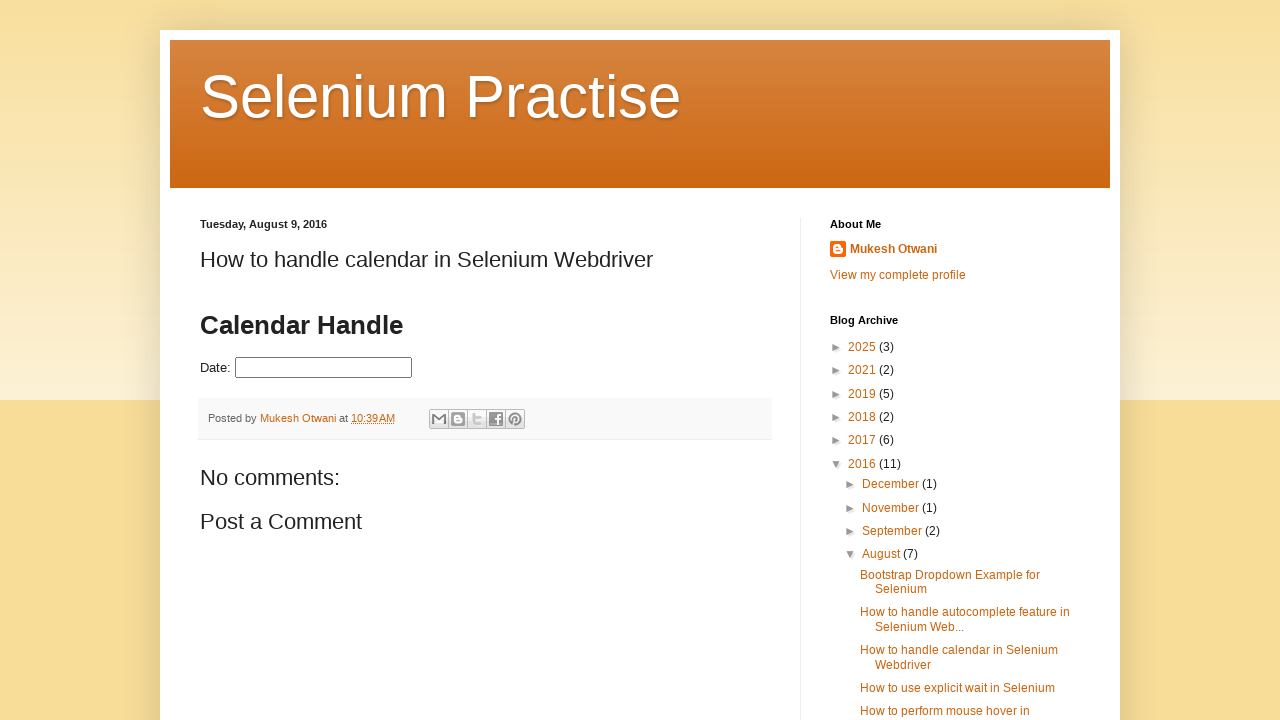

Navigated to calendar handling practice page
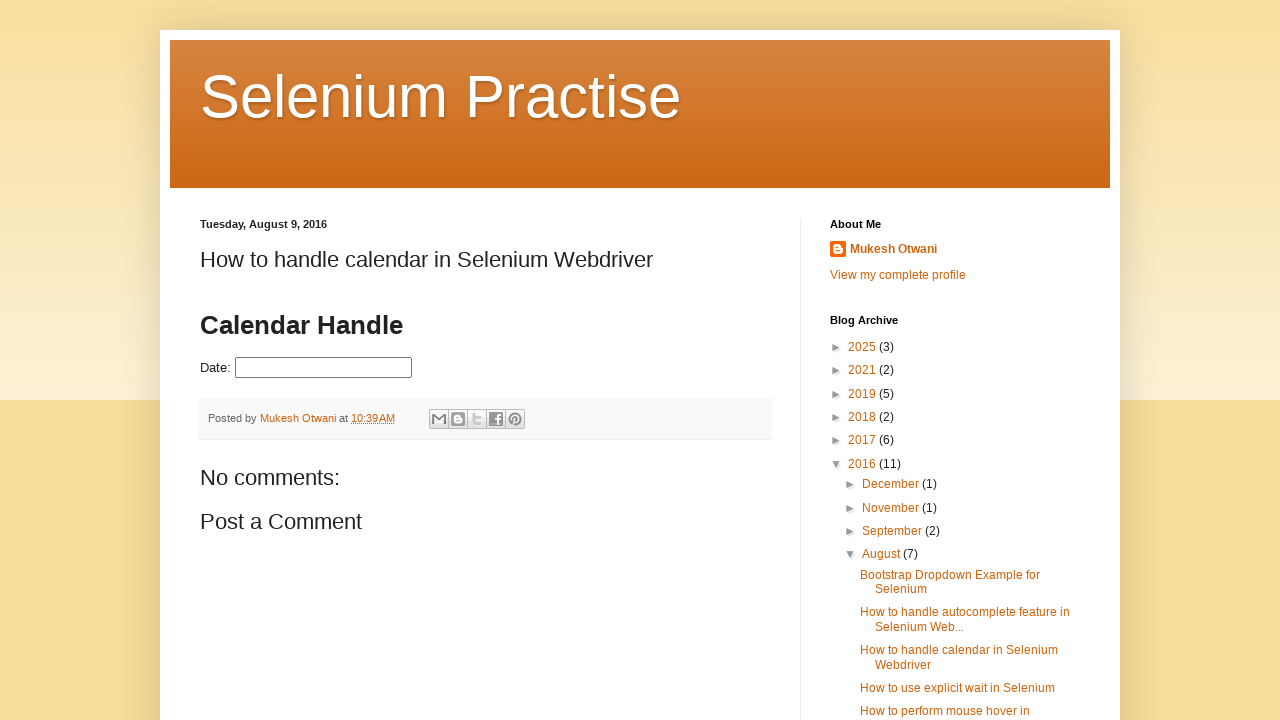

Set date value to 28/09/2024 in datepicker using JavaScript execution
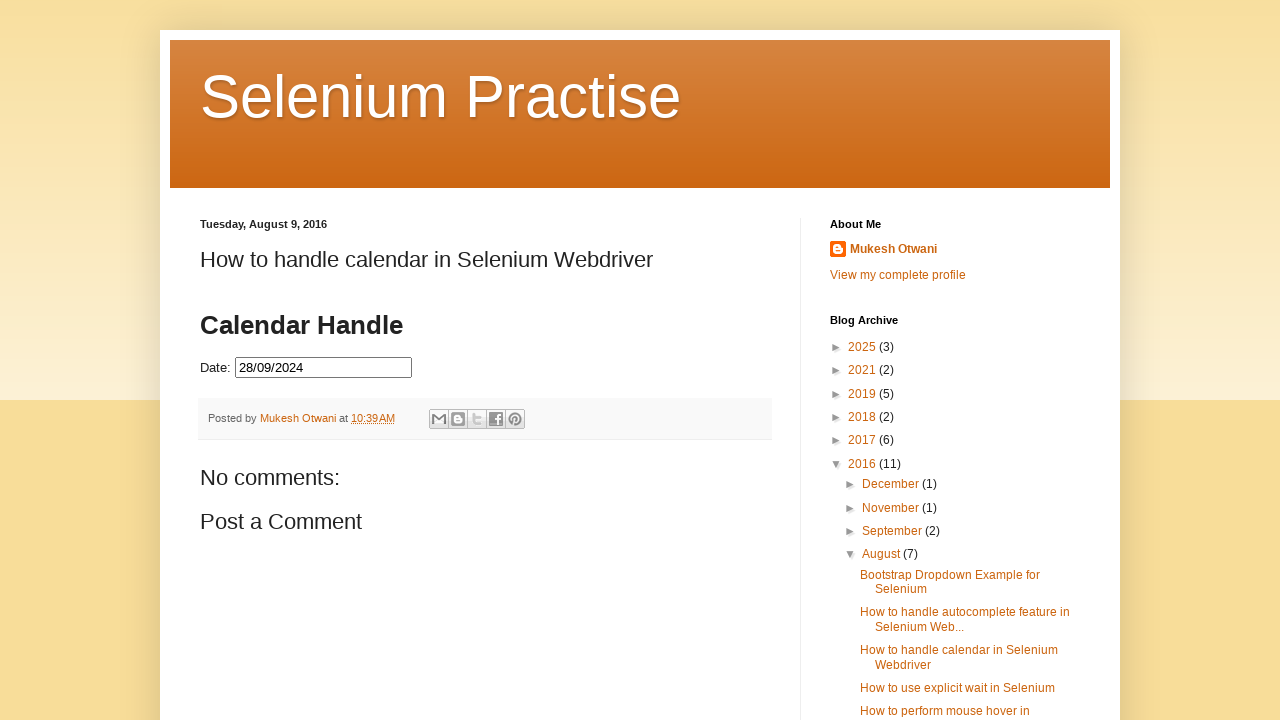

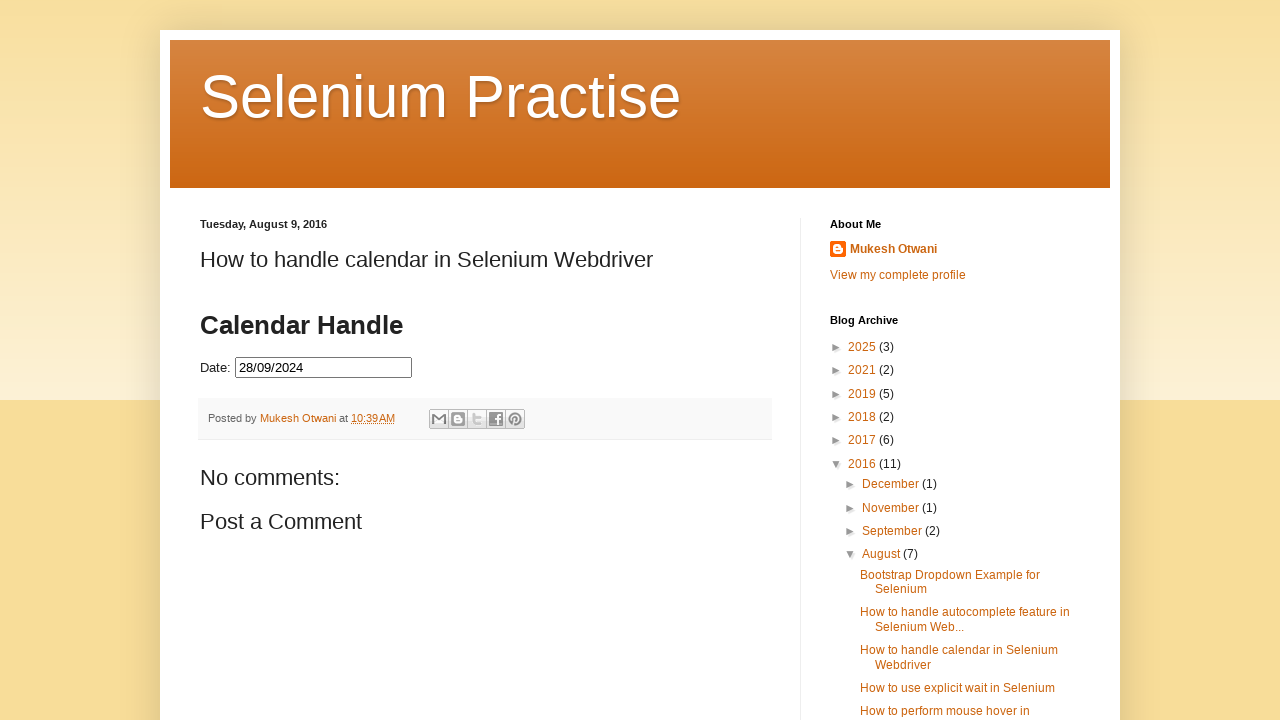